Hides and then shows the 'five' button element using JavaScript display style

Starting URL: http://www.anaesthetist.com/mnm/javascript/calc.htm

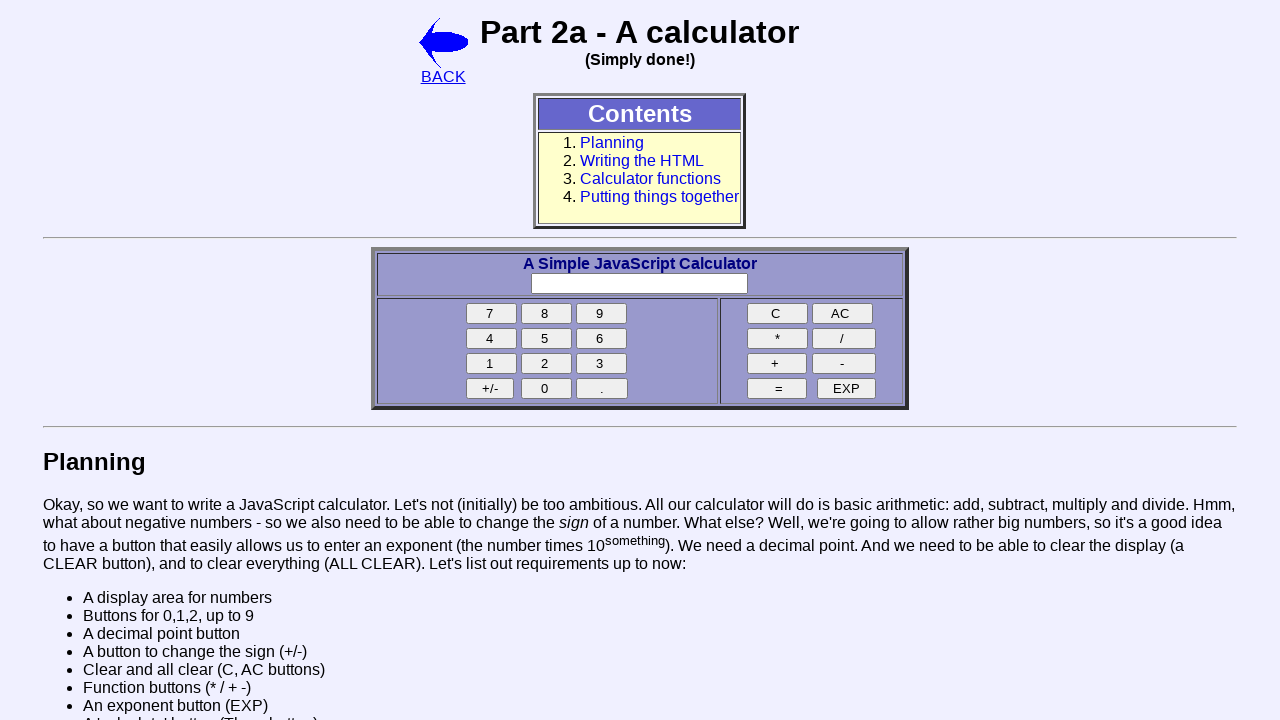

Navigated to calculator page
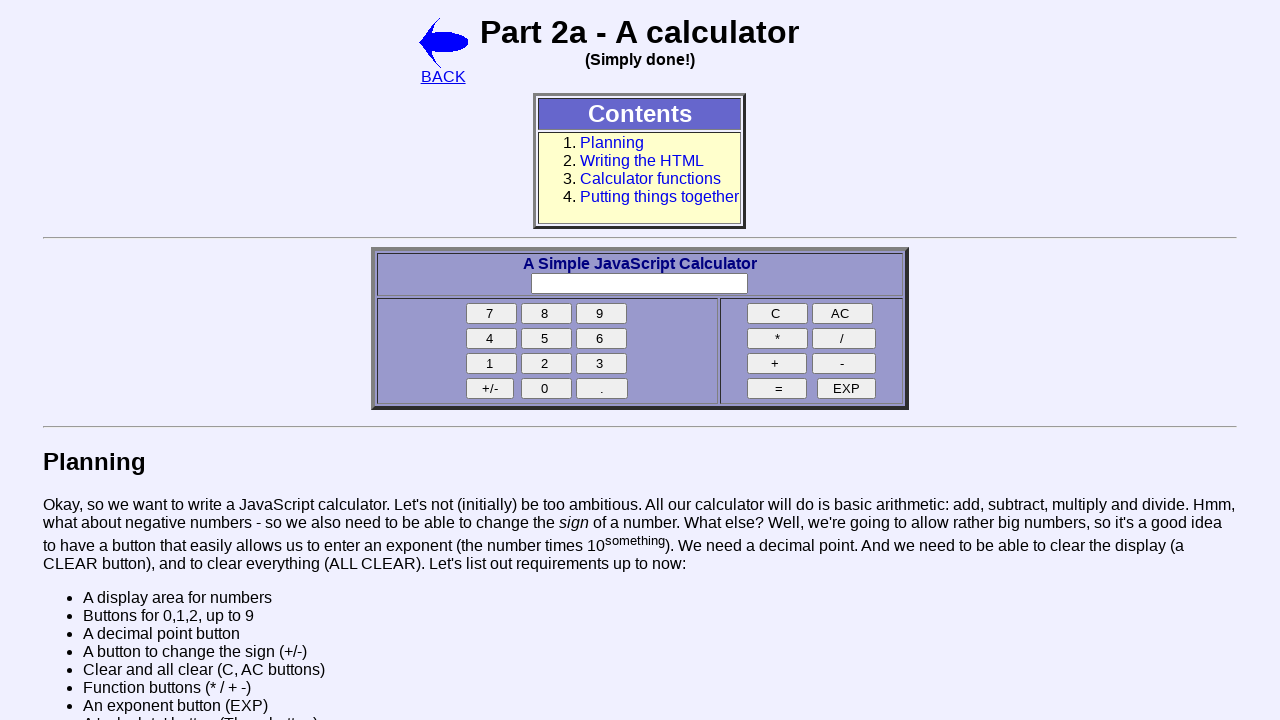

Hid the 'five' button element using JavaScript display style
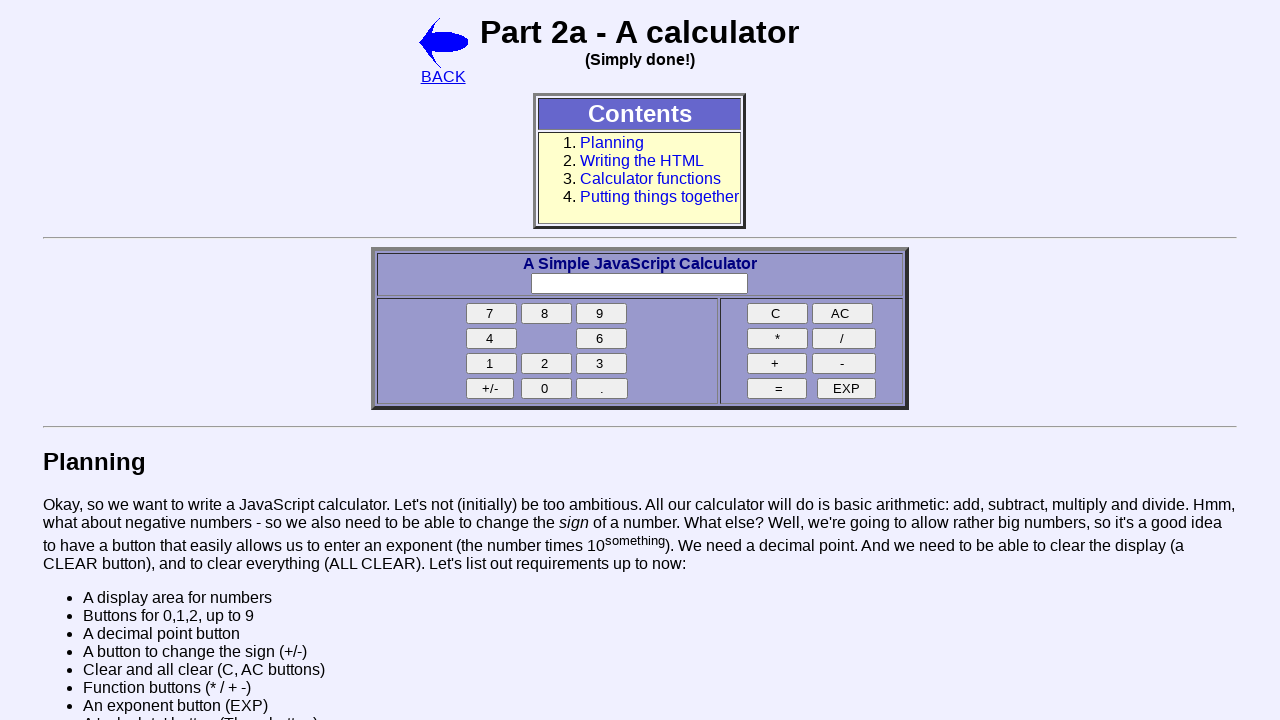

Showed the 'five' button element using JavaScript display style
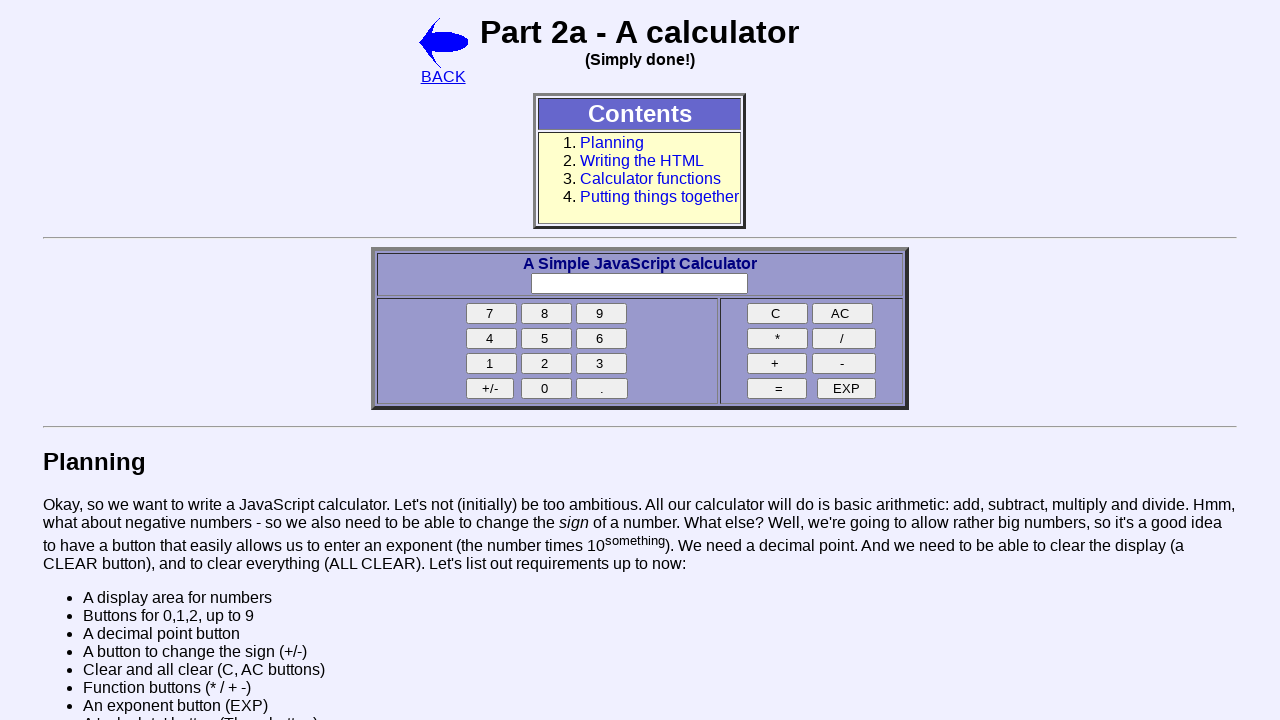

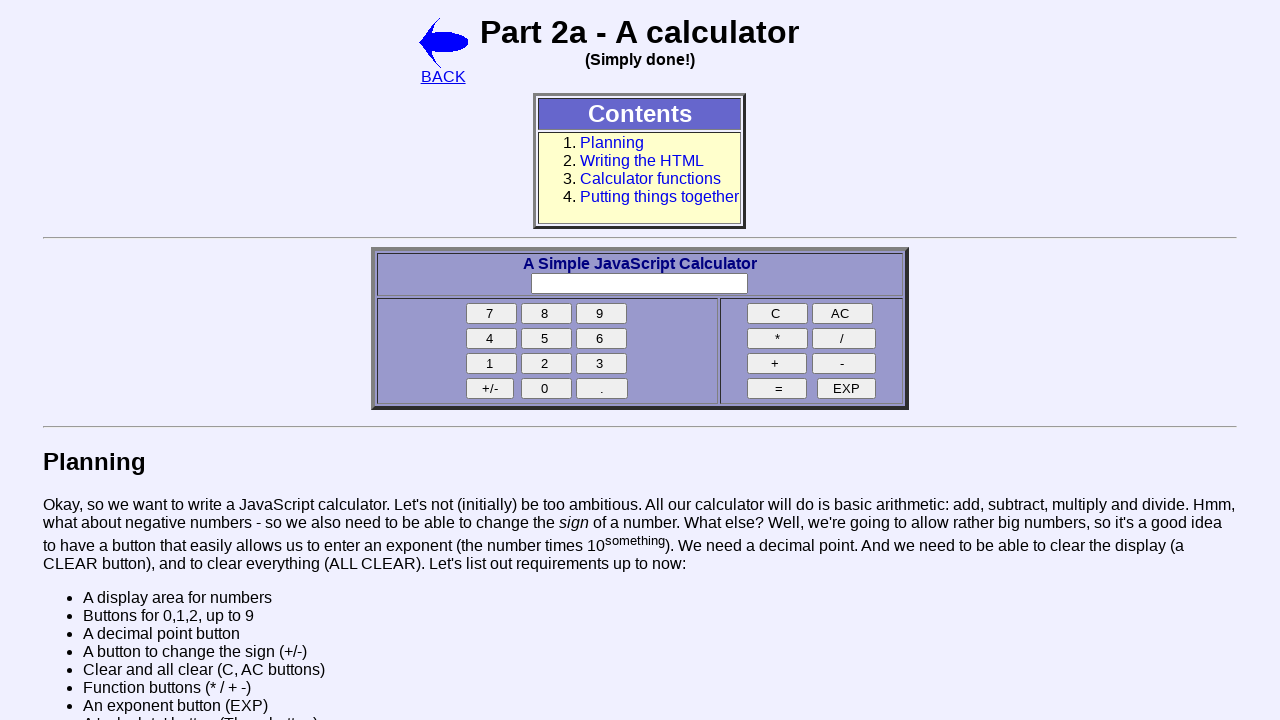